Navigates from DemoQA homepage to the Elements page by clicking the Elements card, then verifies the center placeholder text is displayed correctly.

Starting URL: https://demoqa.com/

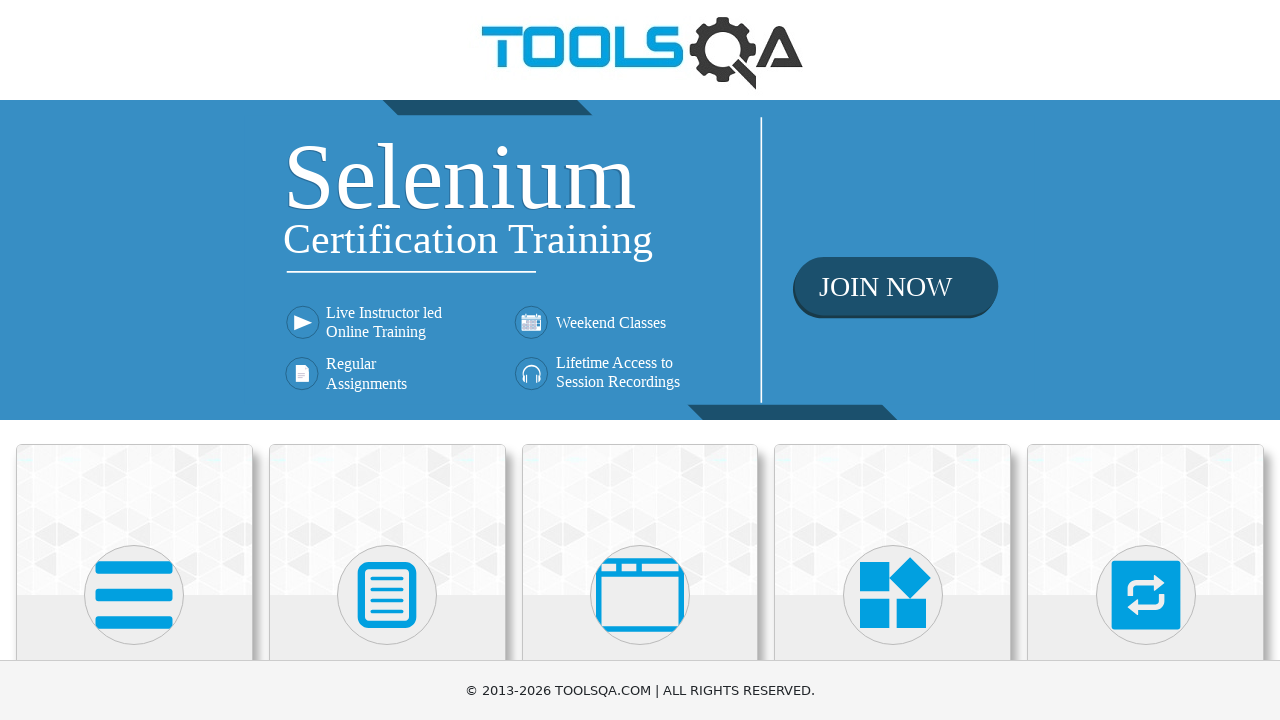

Clicked Elements card to navigate to Elements page at (134, 360) on xpath=//div[@class='card-body']//h5[text()='Elements']
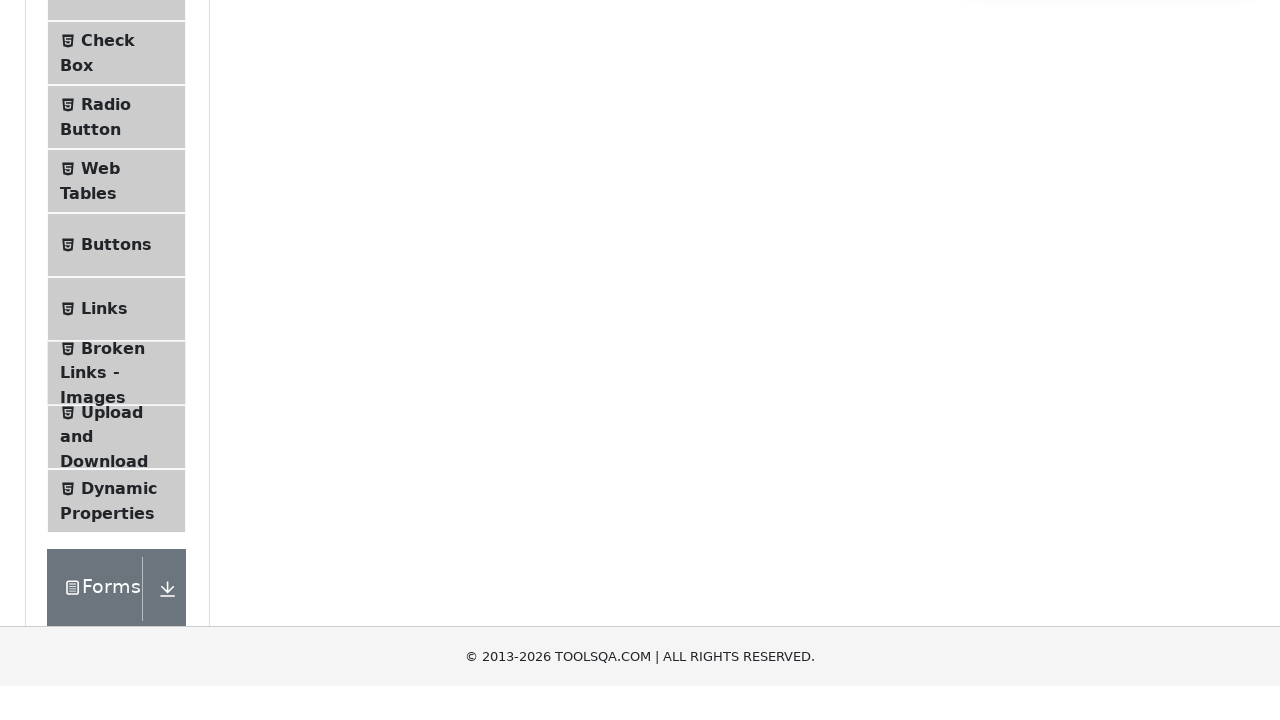

Waited for navigation to Elements page (URL contains 'elements')
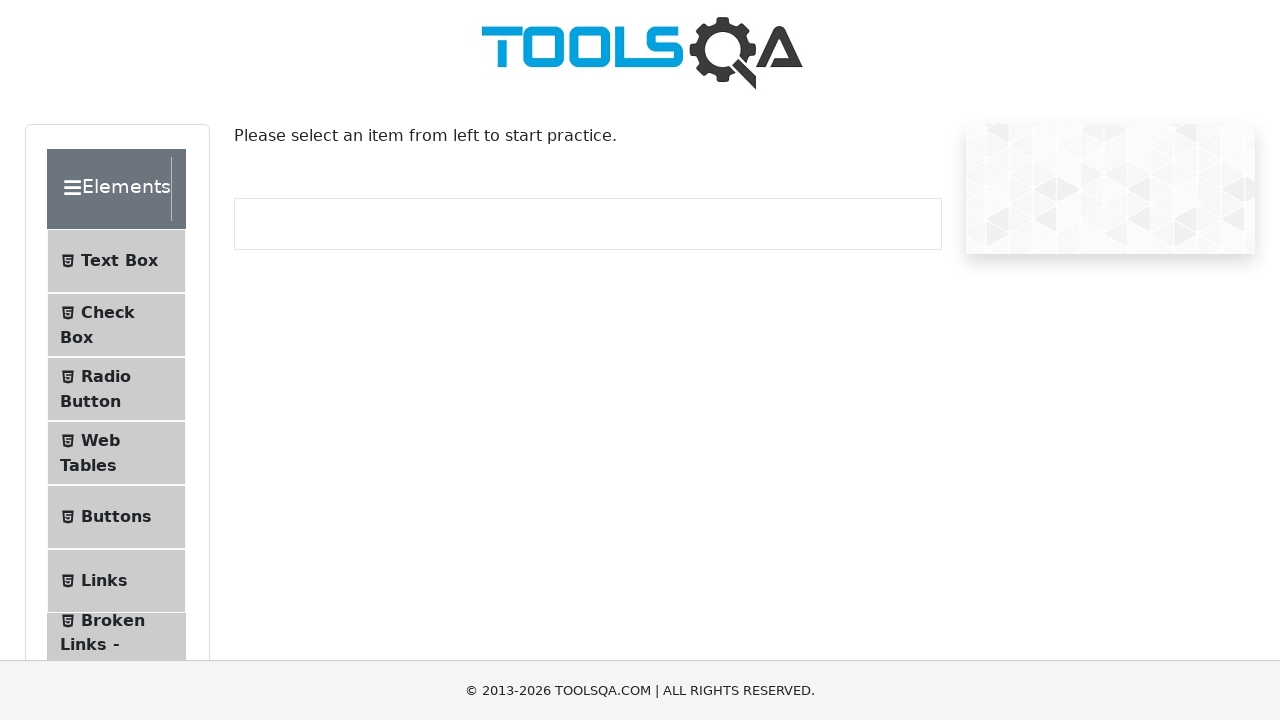

Located center placeholder text element
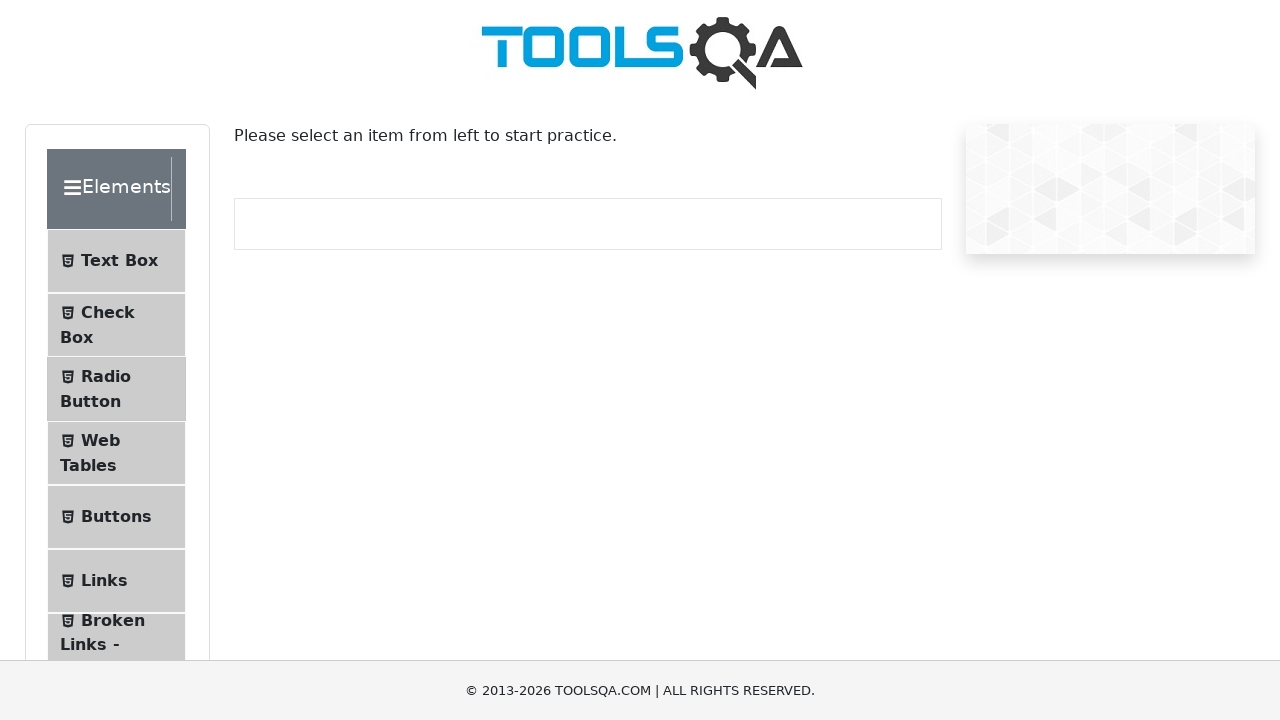

Waited for center placeholder text element to become visible
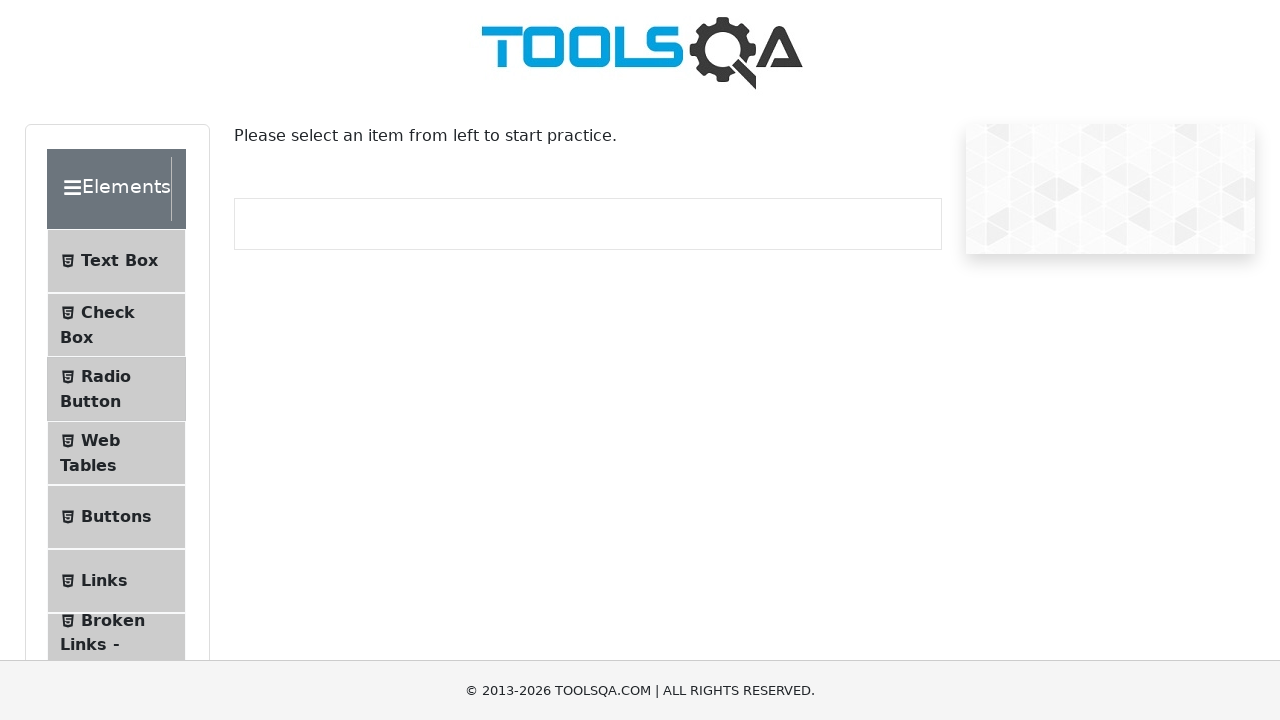

Retrieved center placeholder text content
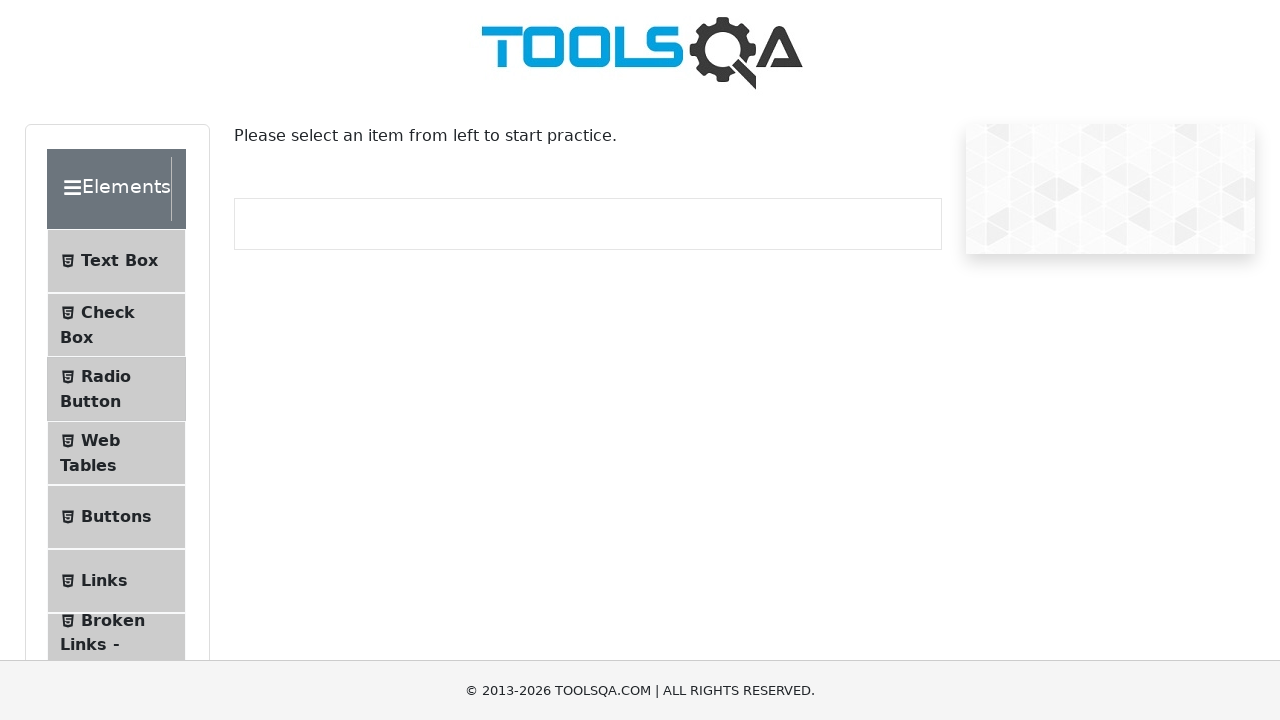

Verified center placeholder text matches expected value
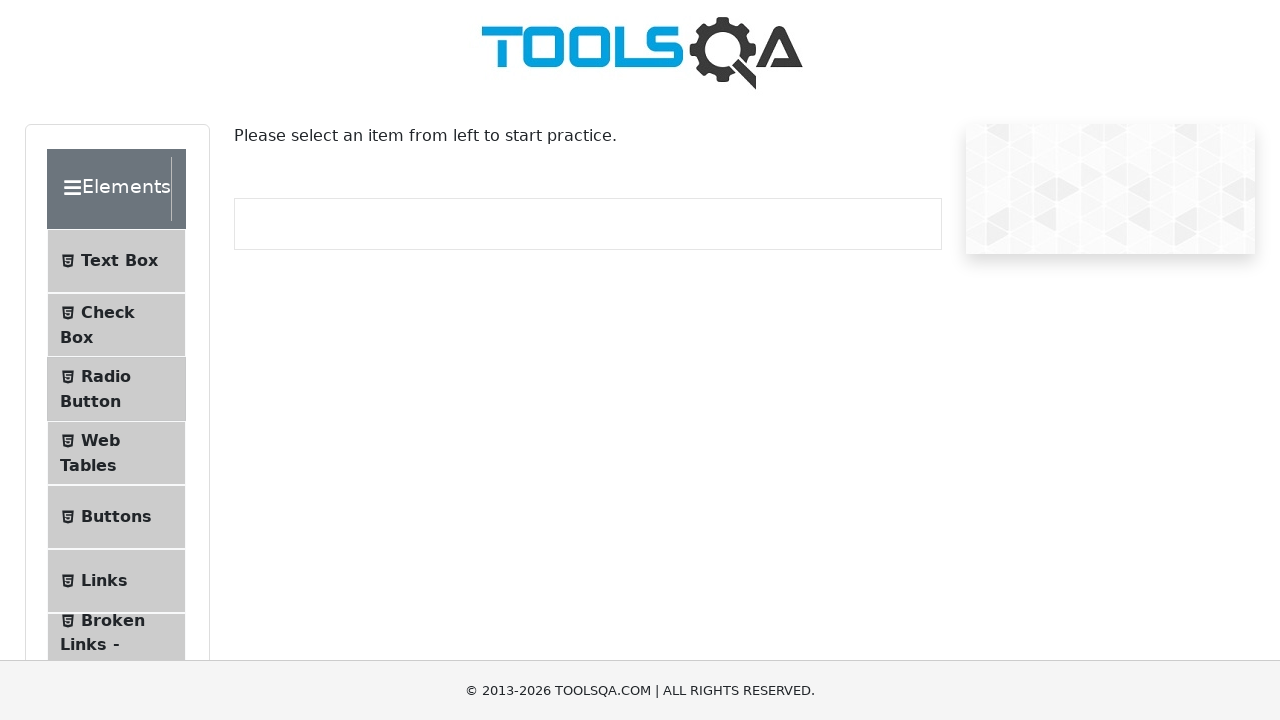

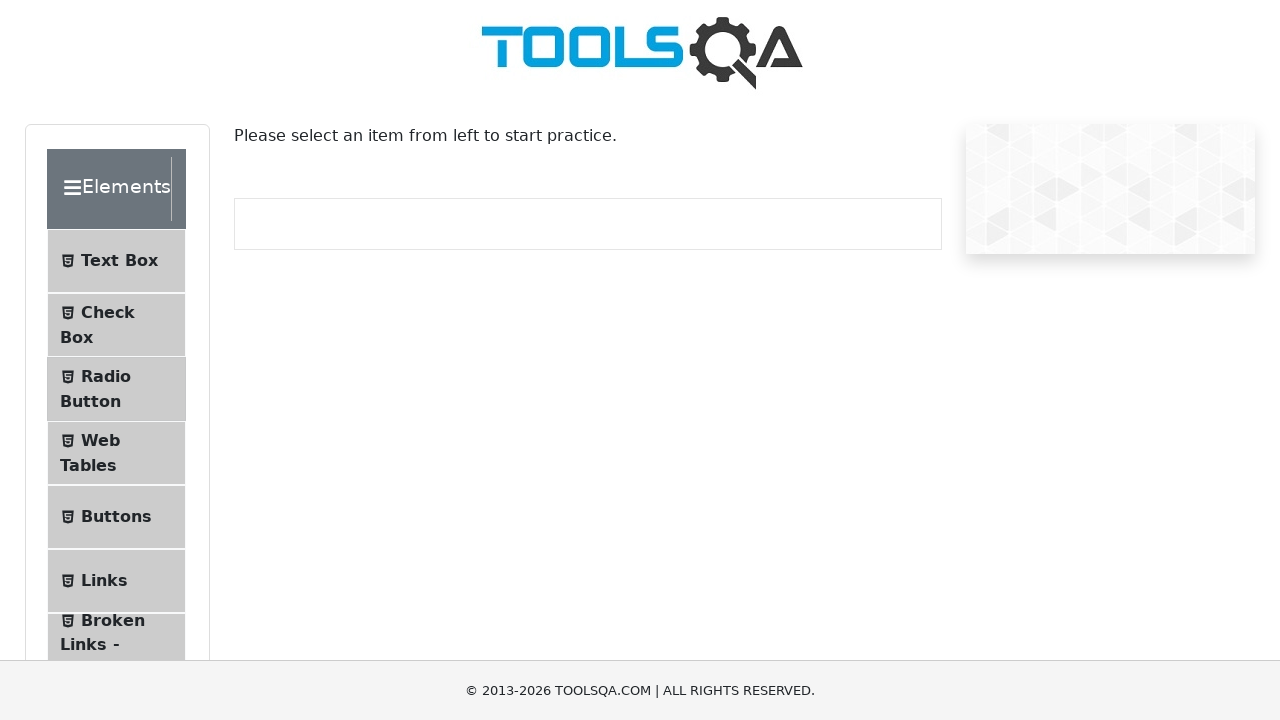